Navigates to DBA.dk (Danish marketplace) and clicks on the "Biler" (Cars) category link

Starting URL: https://www.dba.dk/

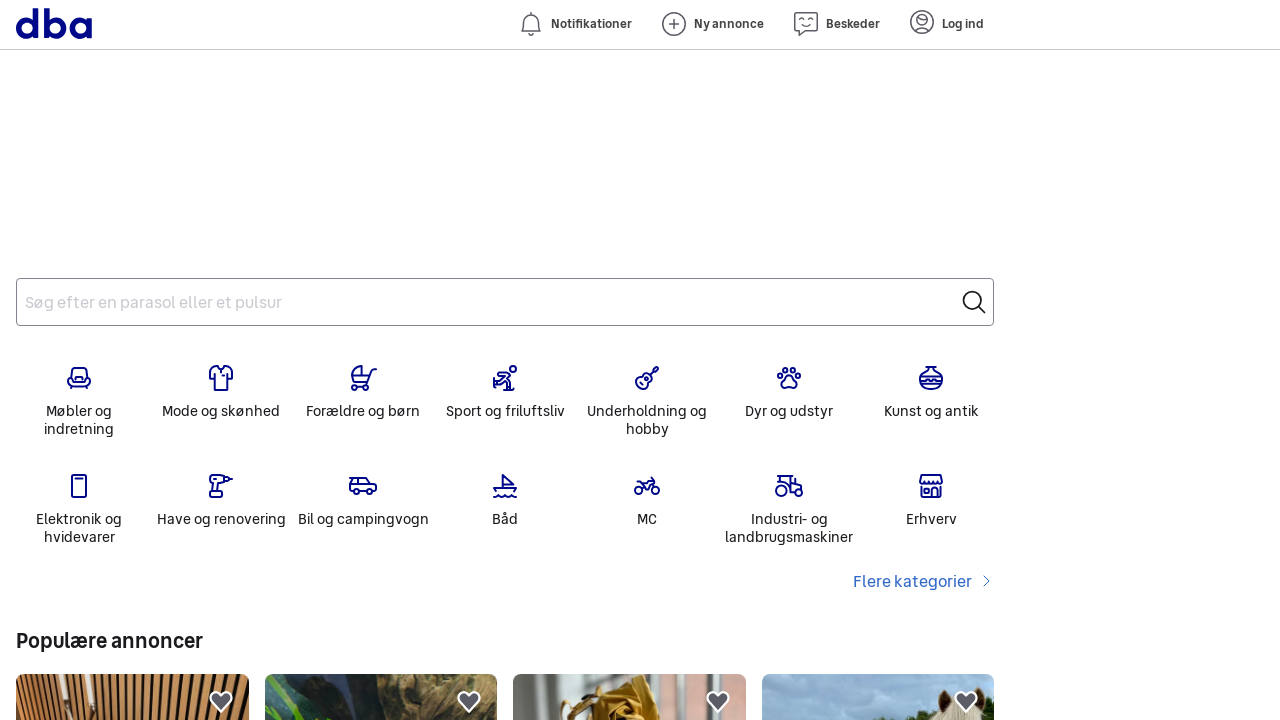

Navigated to DBA.dk homepage
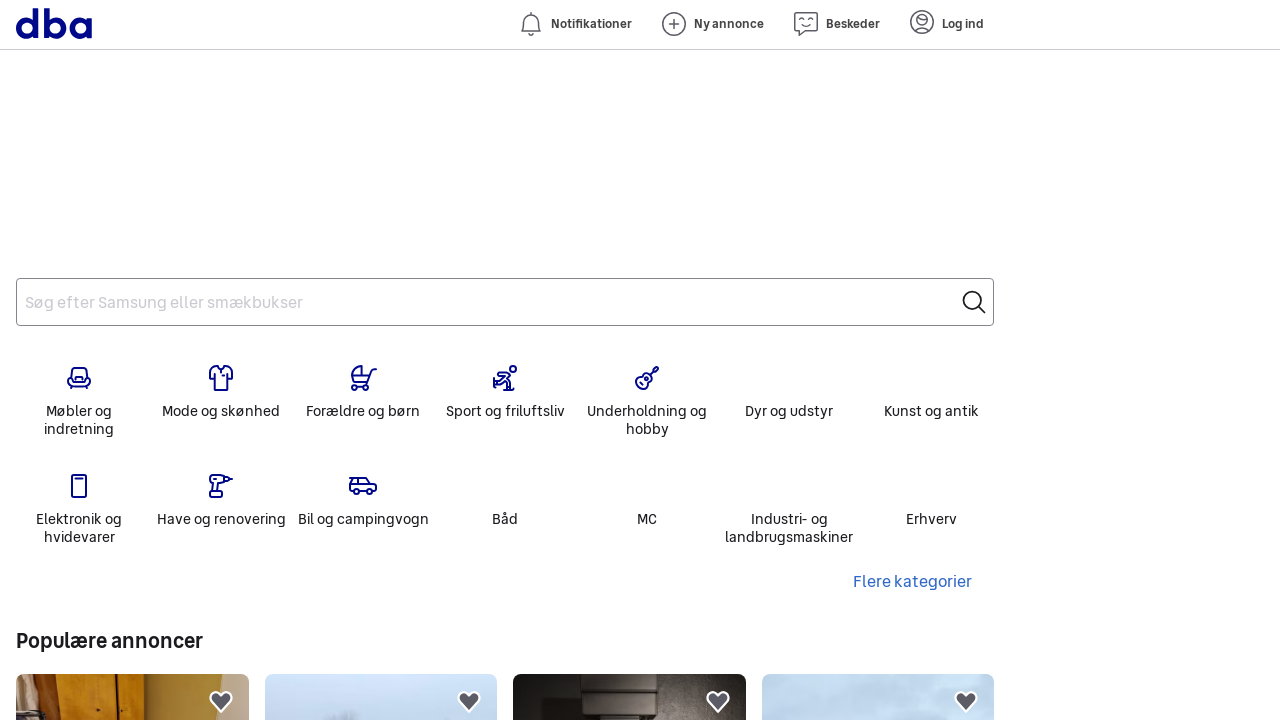

Clicked on 'Biler' (Cars) category link at (114, 360) on a:has-text("Biler")
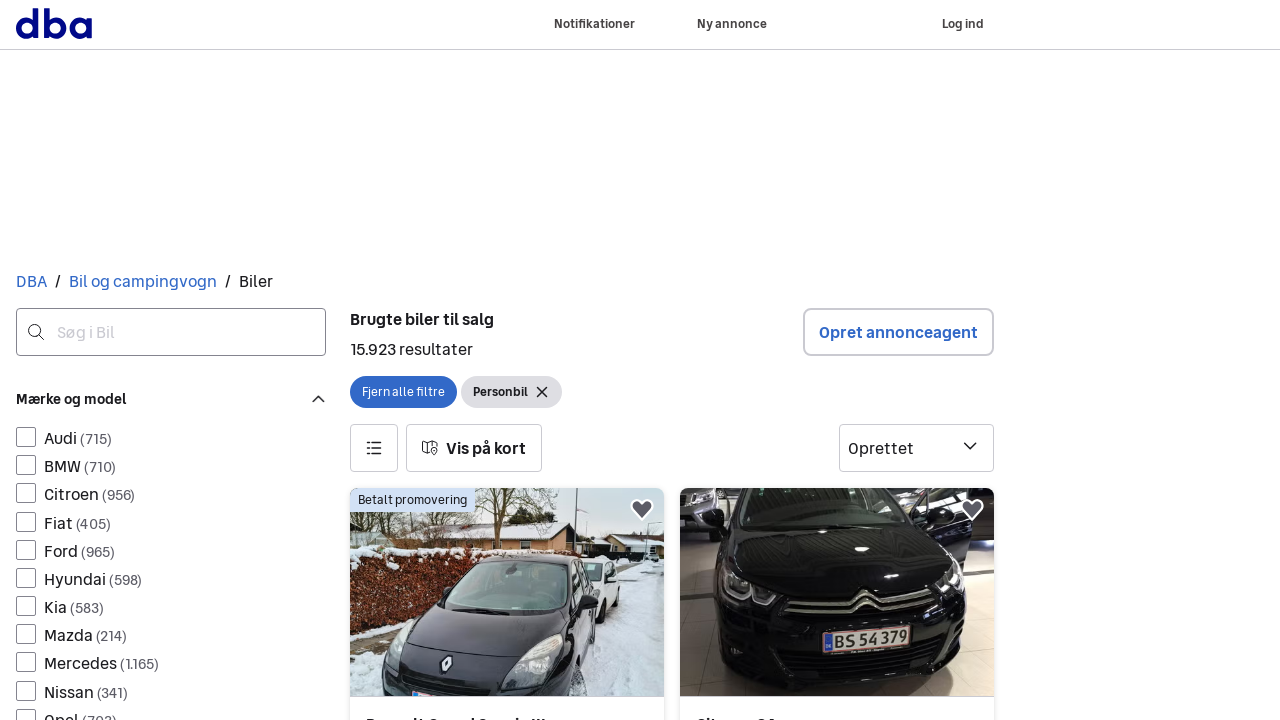

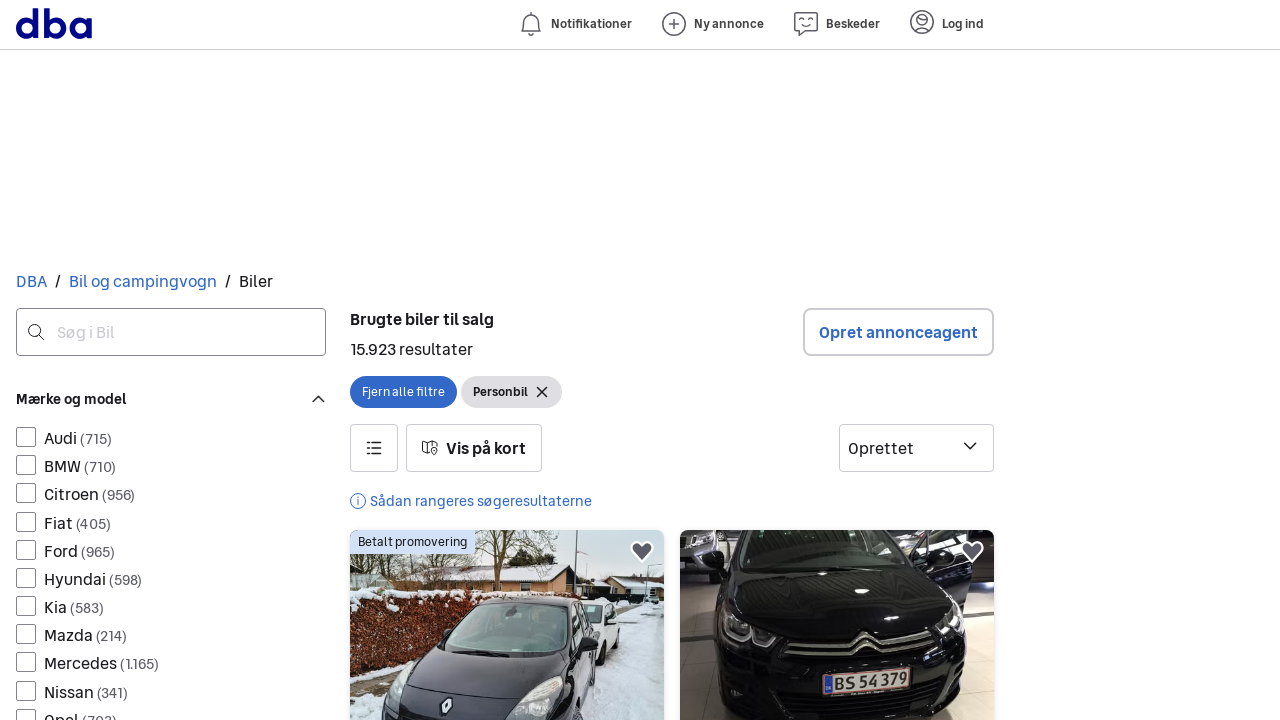